Navigates to Macys.com homepage and attempts to interact with a close button element, testing page load behavior.

Starting URL: https://www.macys.com/

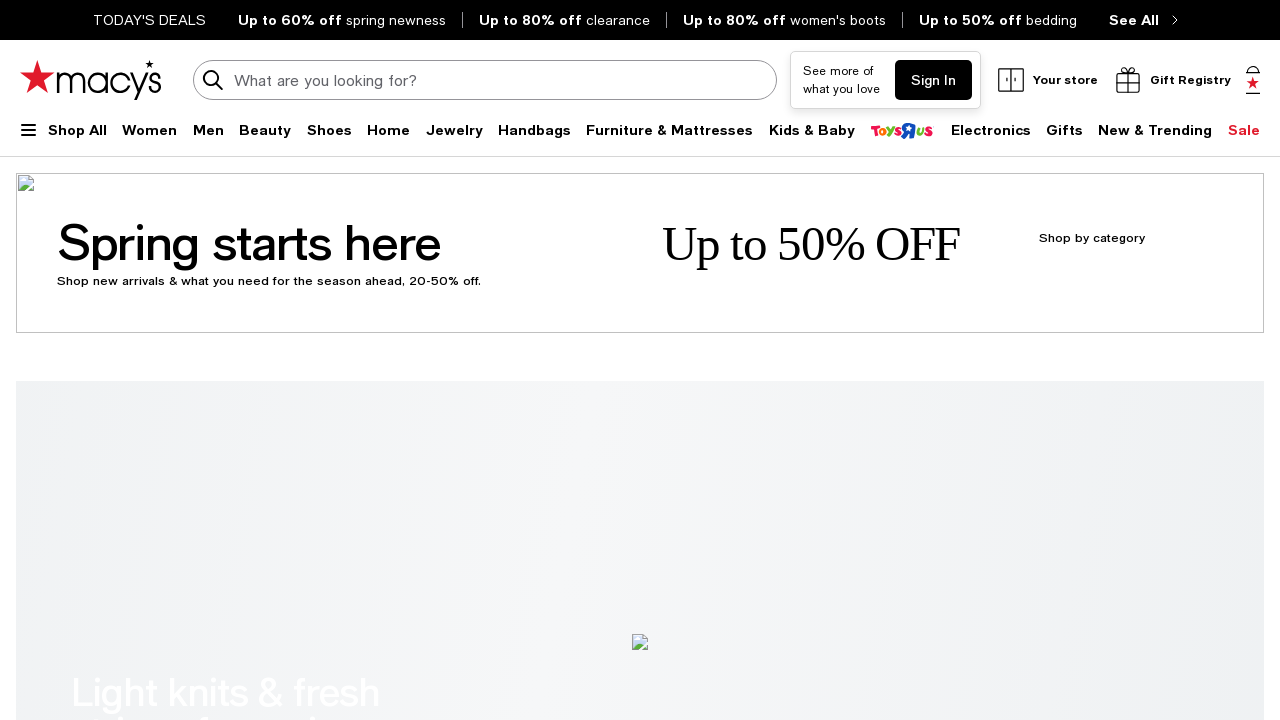

Navigated to Macys.com homepage
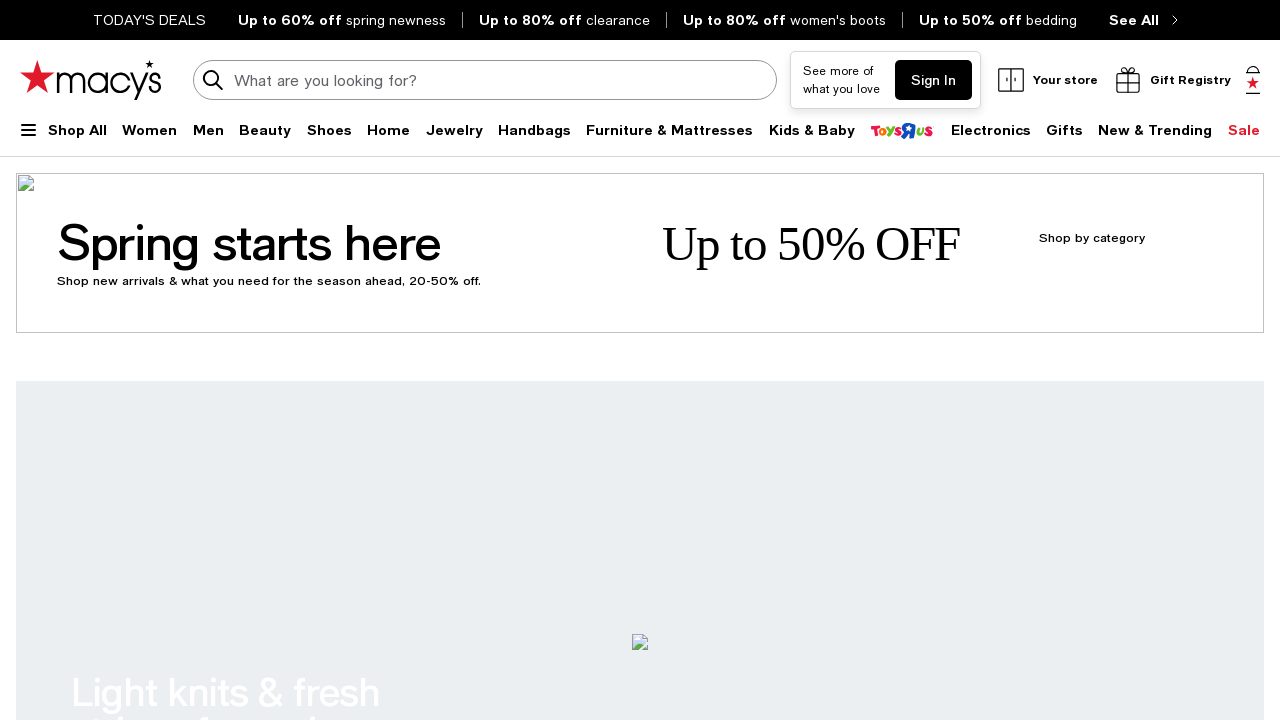

Close button not found or page load timeout occurred on #closeButton
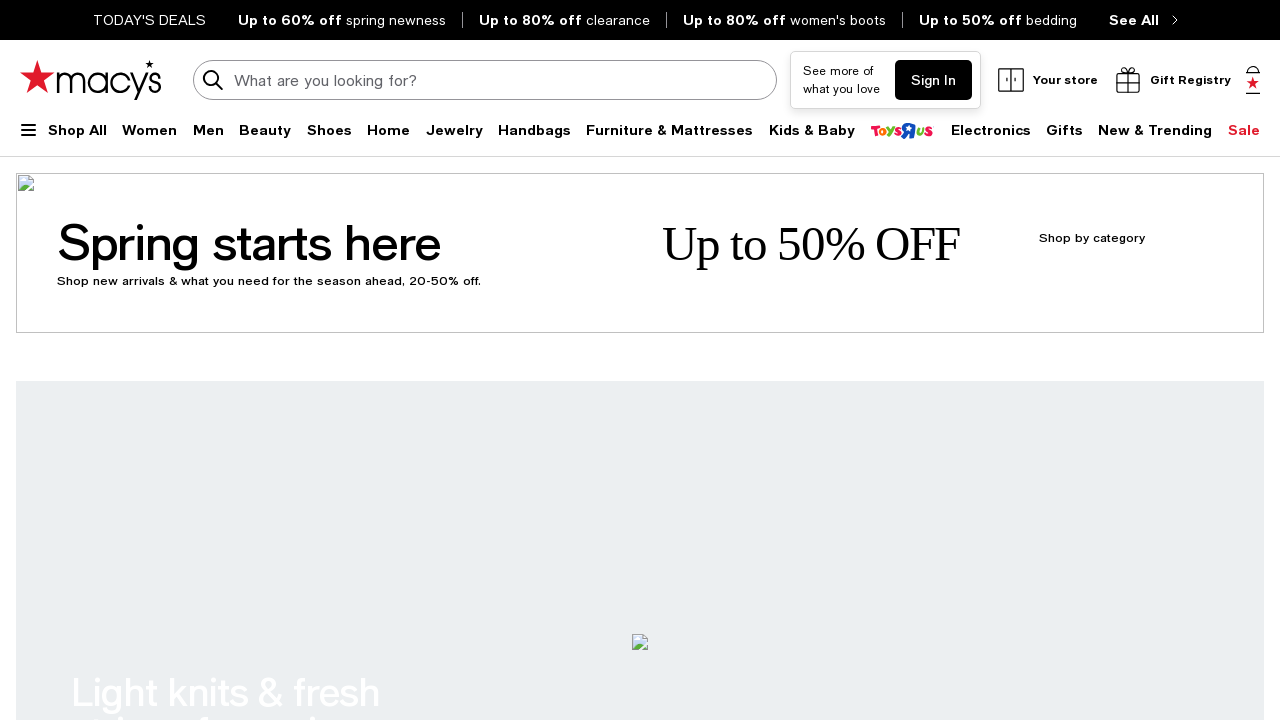

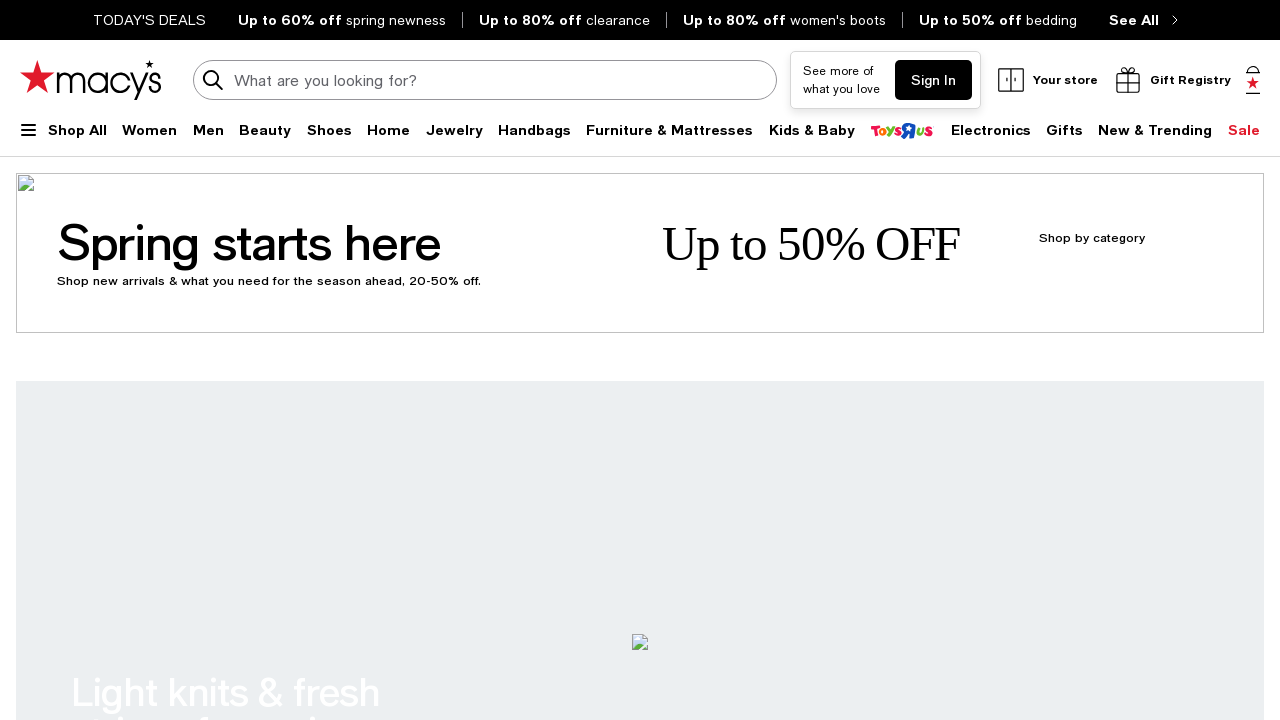